Navigates to AZQuotes website and clicks on the "Top Quotes" link to view the top quotes page, then verifies that quote content is displayed.

Starting URL: https://www.azquotes.com/

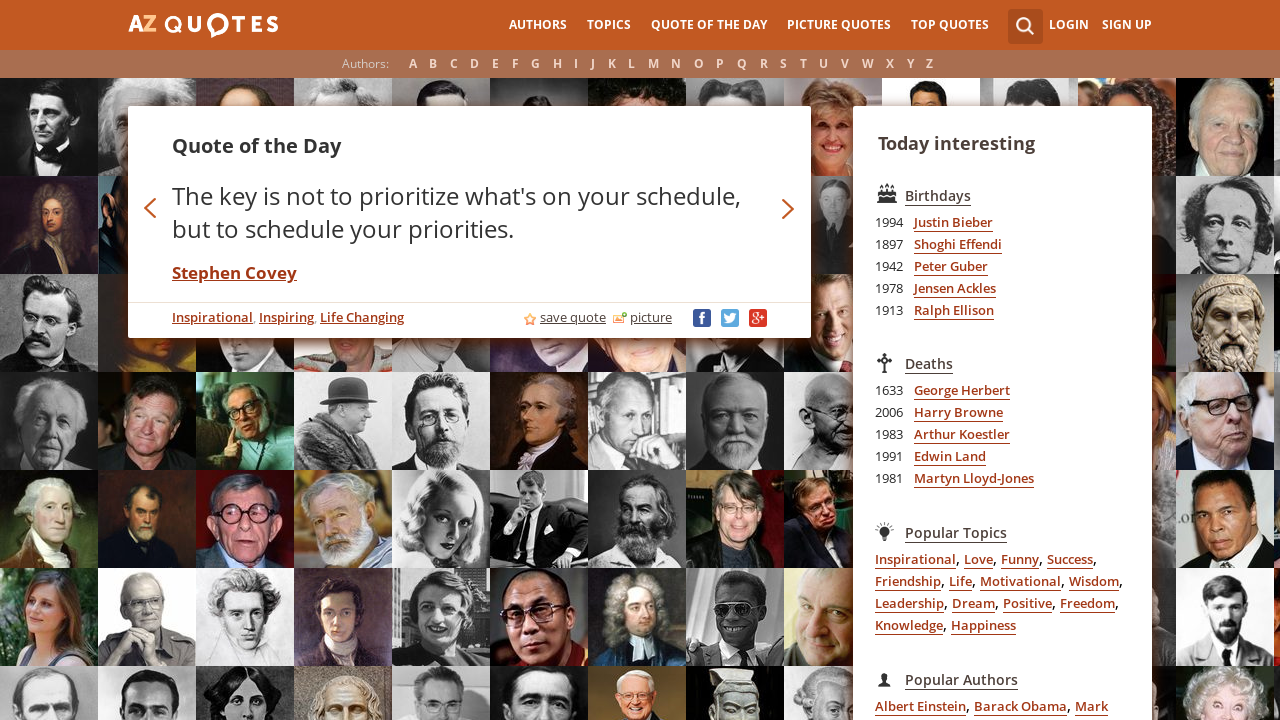

Clicked on the 'Top Quotes' link at (950, 25) on a:text('Top Quotes')
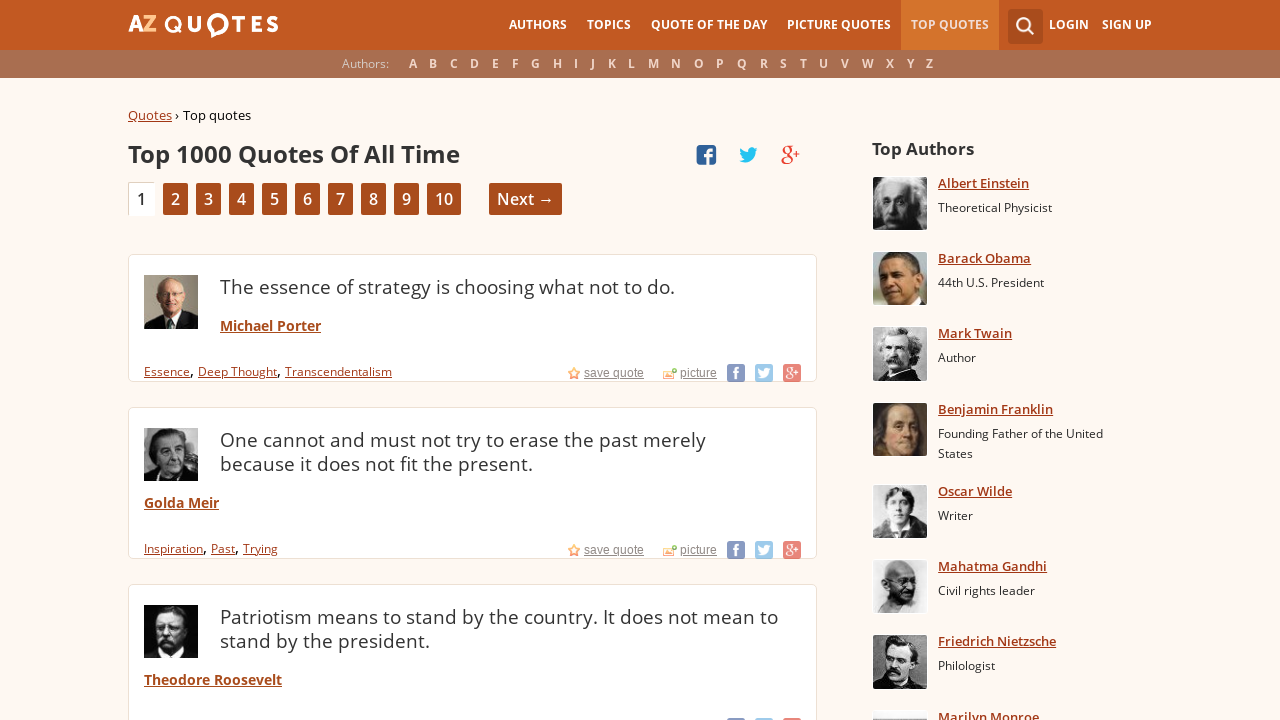

Top Quotes page loaded with quote content displayed
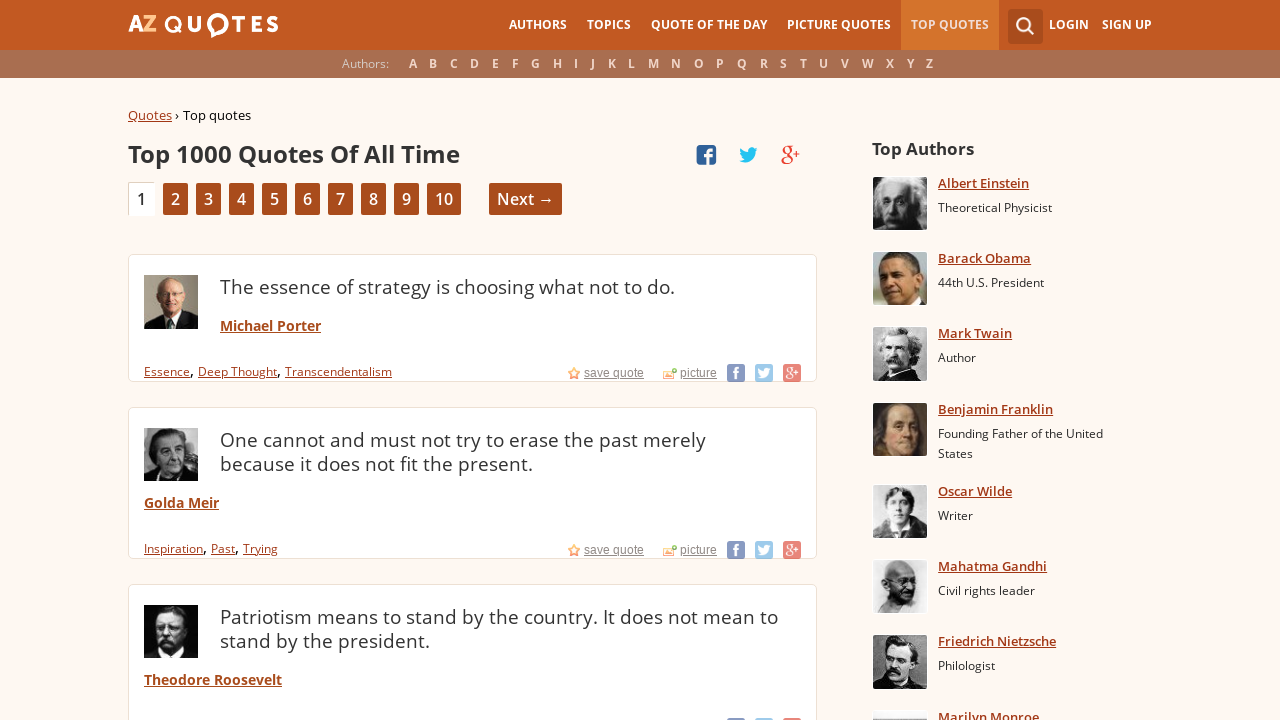

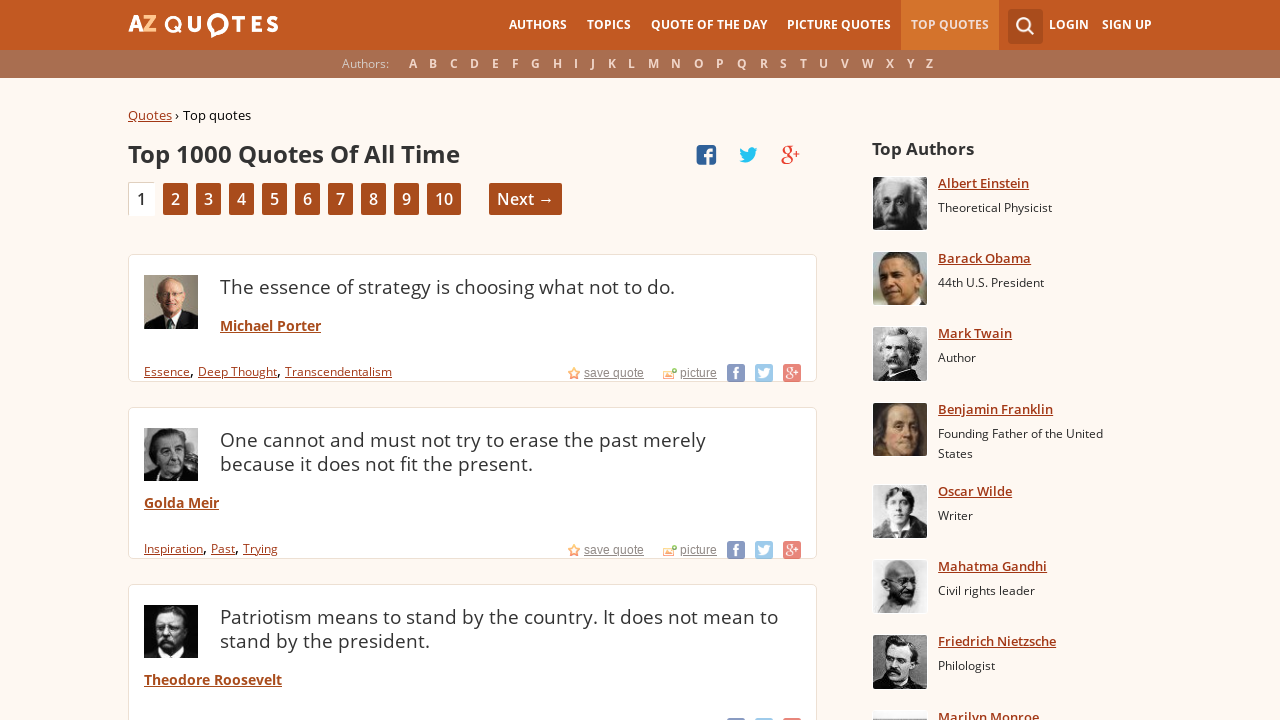